Tests adding a random product to cart on demoblaze.com by selecting a product from the home page, clicking add to cart, and verifying the item appears in the cart.

Starting URL: https://www.demoblaze.com/

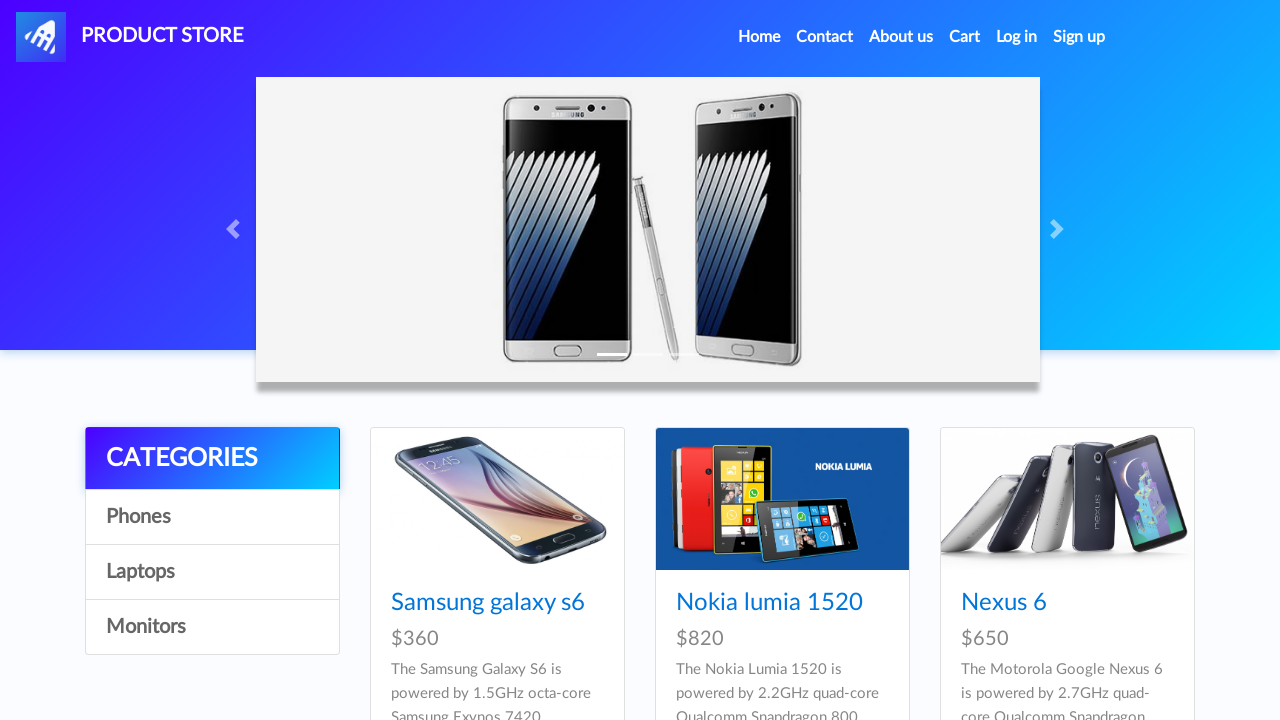

Home page loaded and product cards are visible
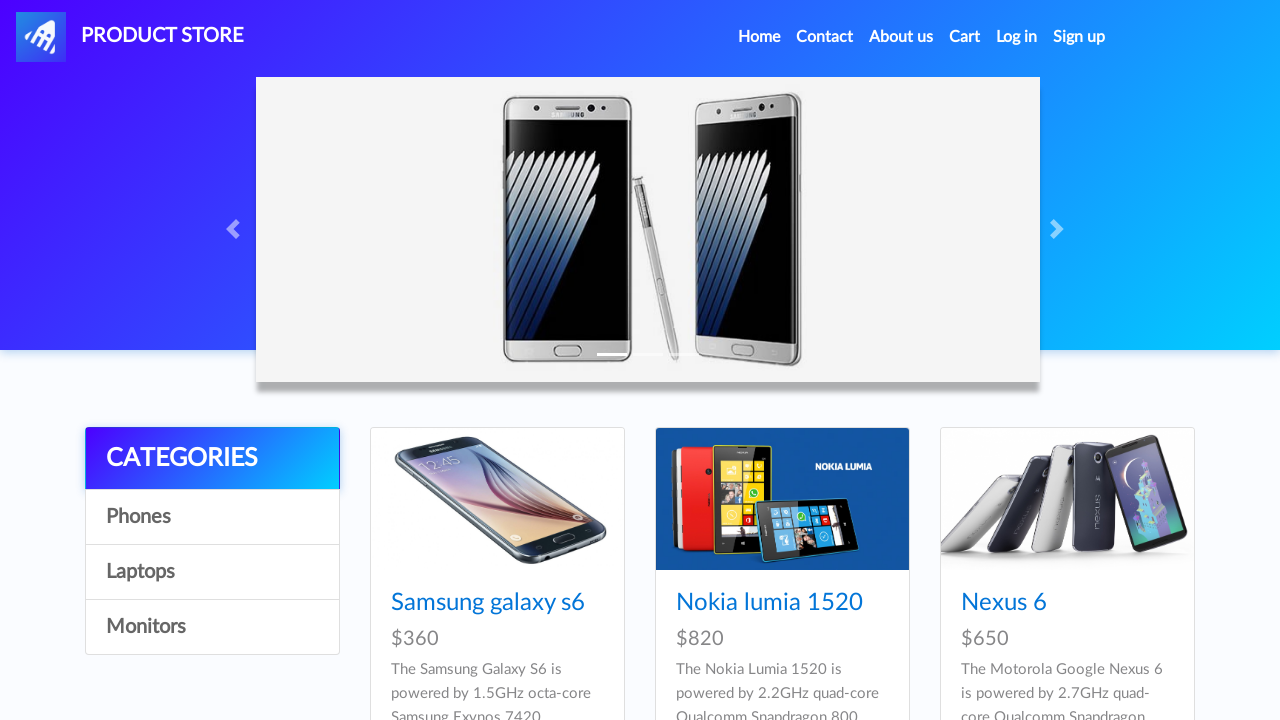

Located all product cards on home page
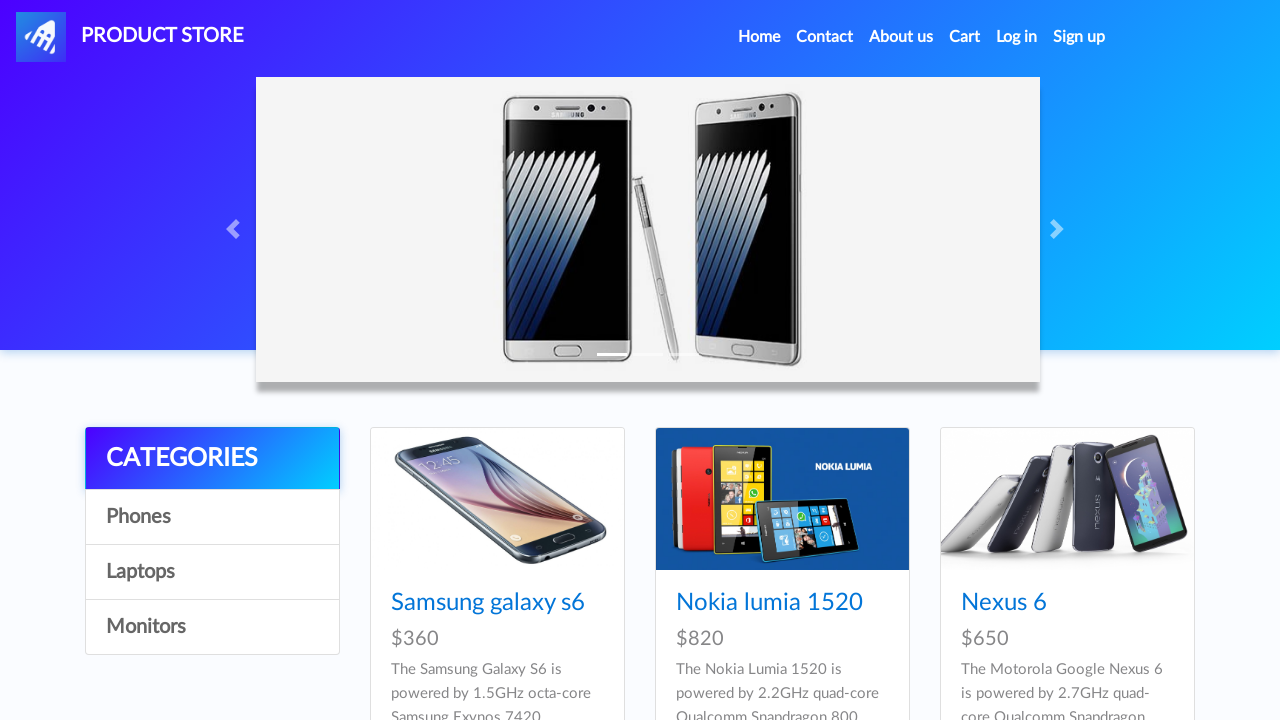

Retrieved first product name: Samsung galaxy s6
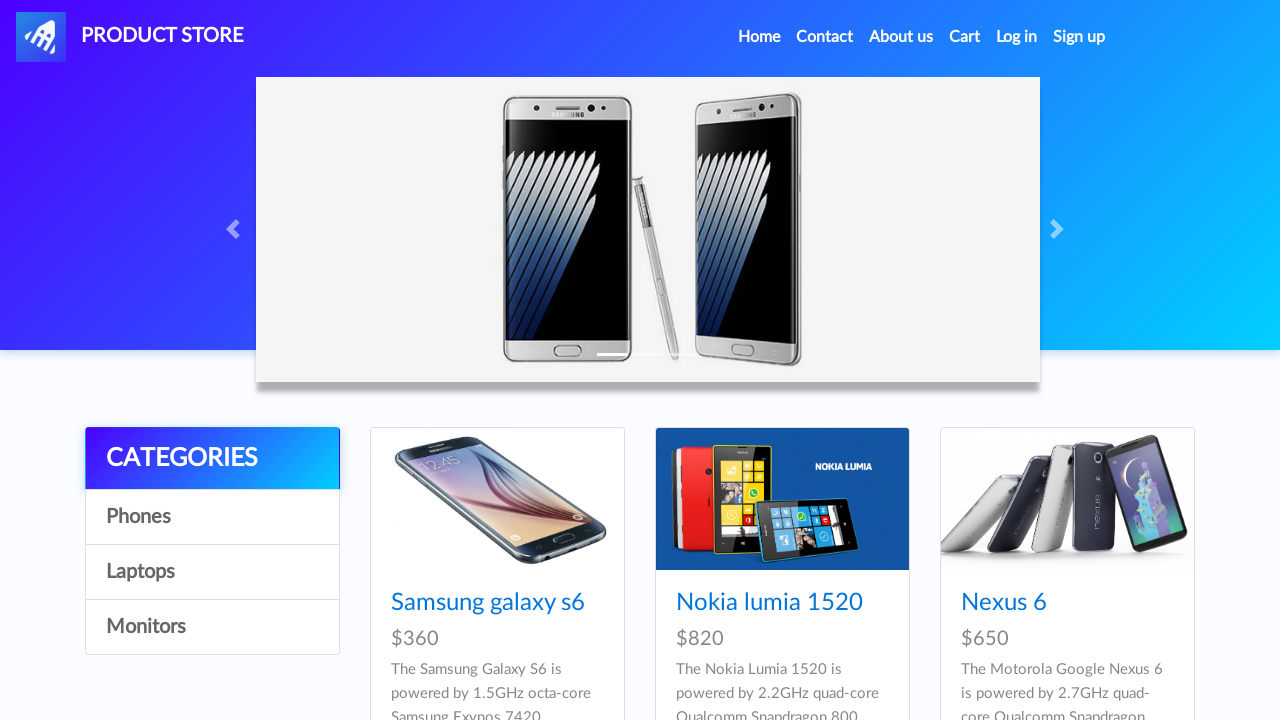

Clicked on first product to open product details page at (488, 603) on .card-block >> nth=0 >> .card-title a
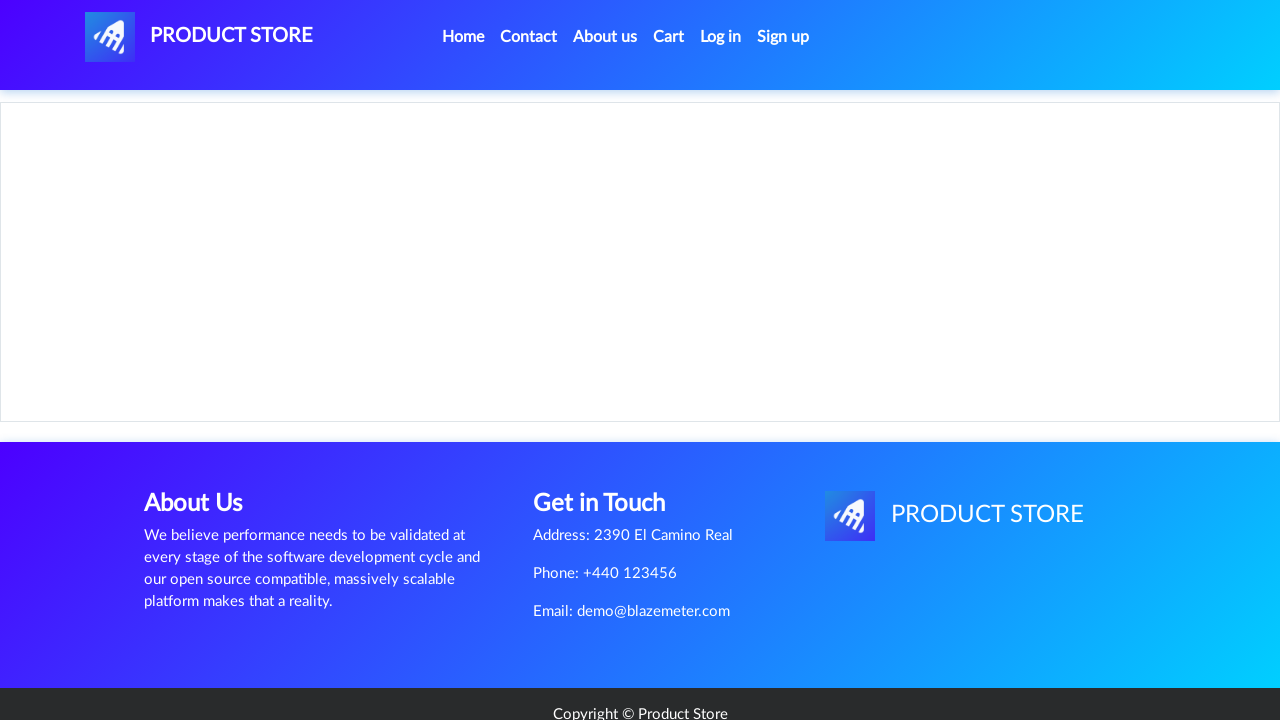

Product details page loaded with Add to Cart button visible
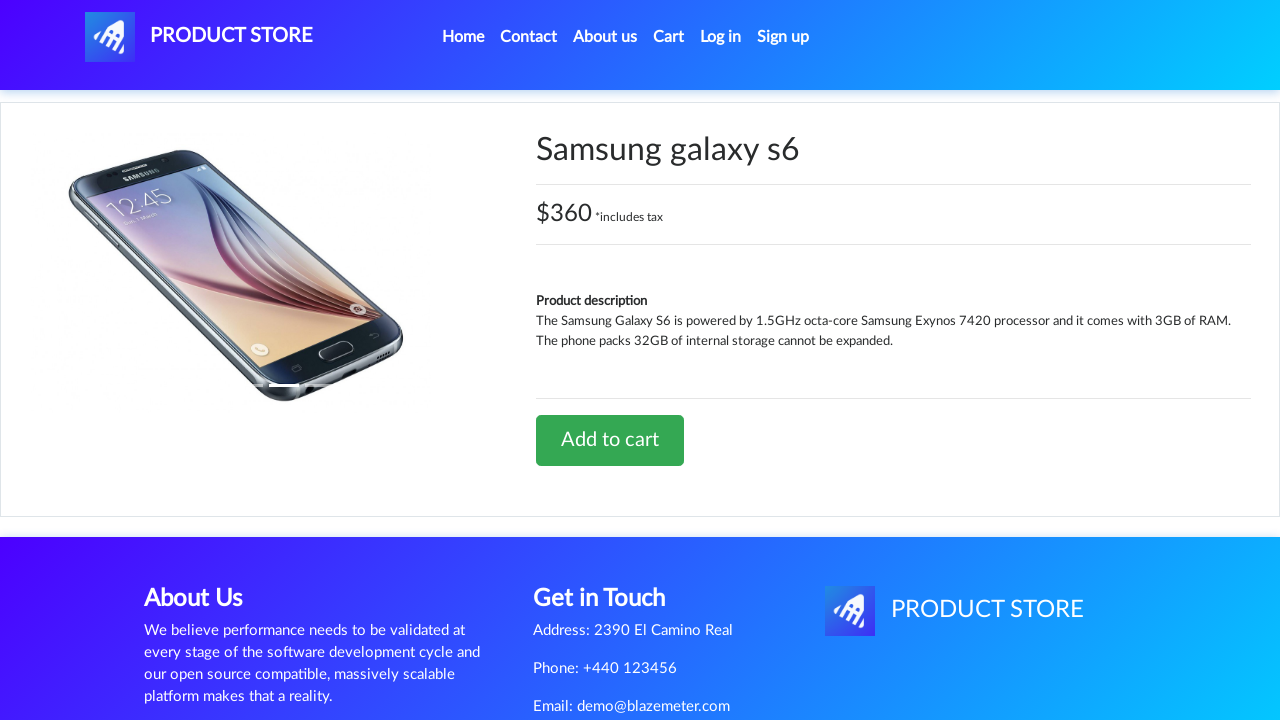

Set up alert dialog handler to accept prompts
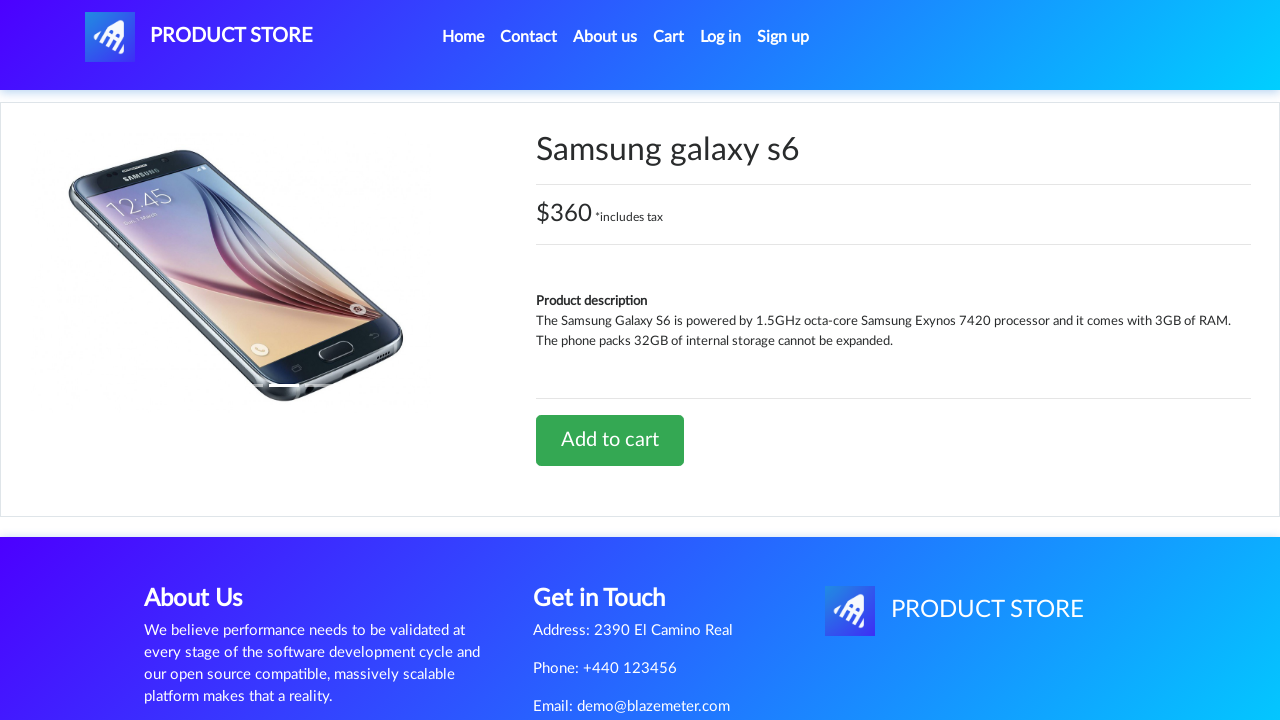

Clicked Add to Cart button at (610, 440) on .btn-success
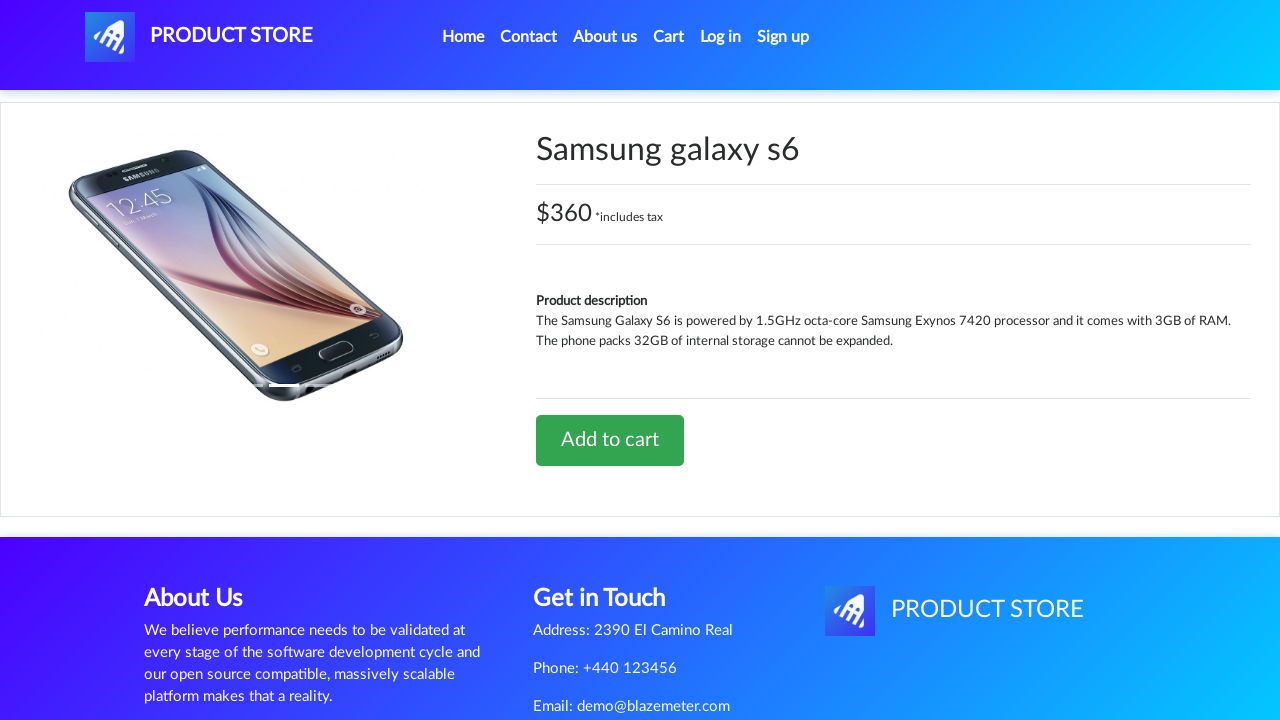

Waited for add to cart confirmation alert
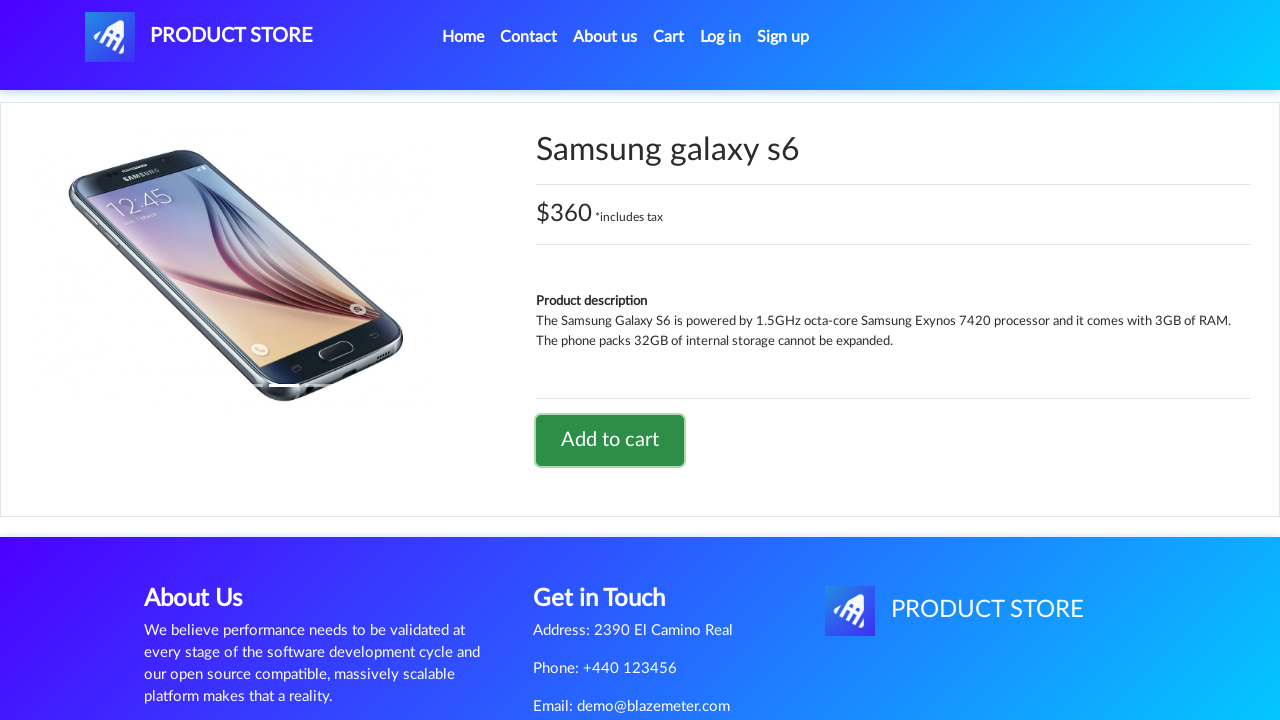

Clicked on Cart menu to navigate to cart page at (669, 37) on #cartur
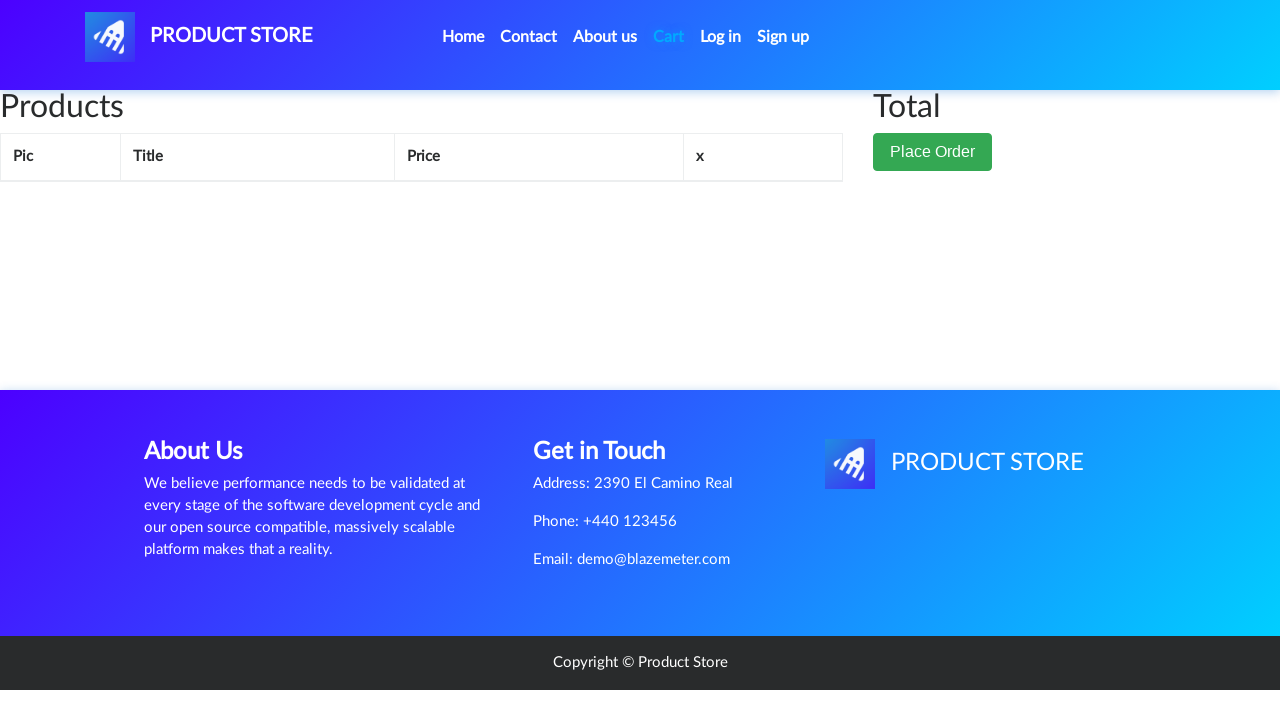

Cart page loaded with cart table visible
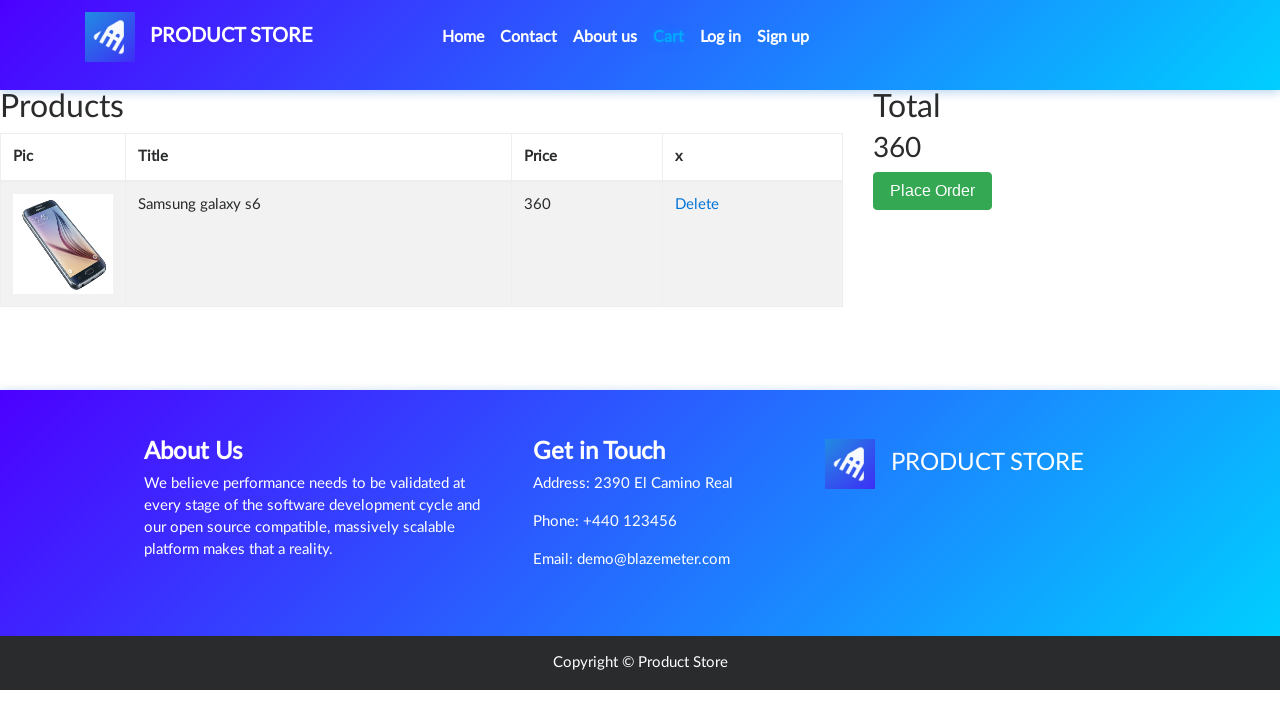

Retrieved cart item name: Samsung galaxy s6
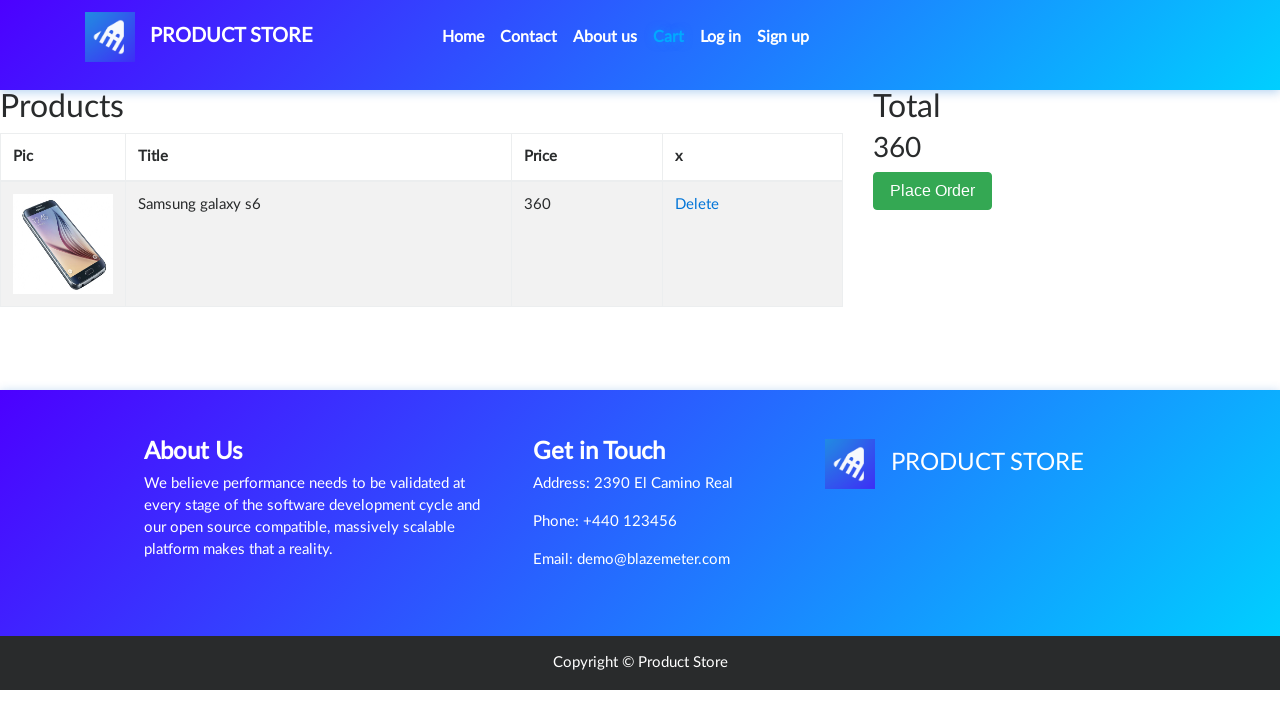

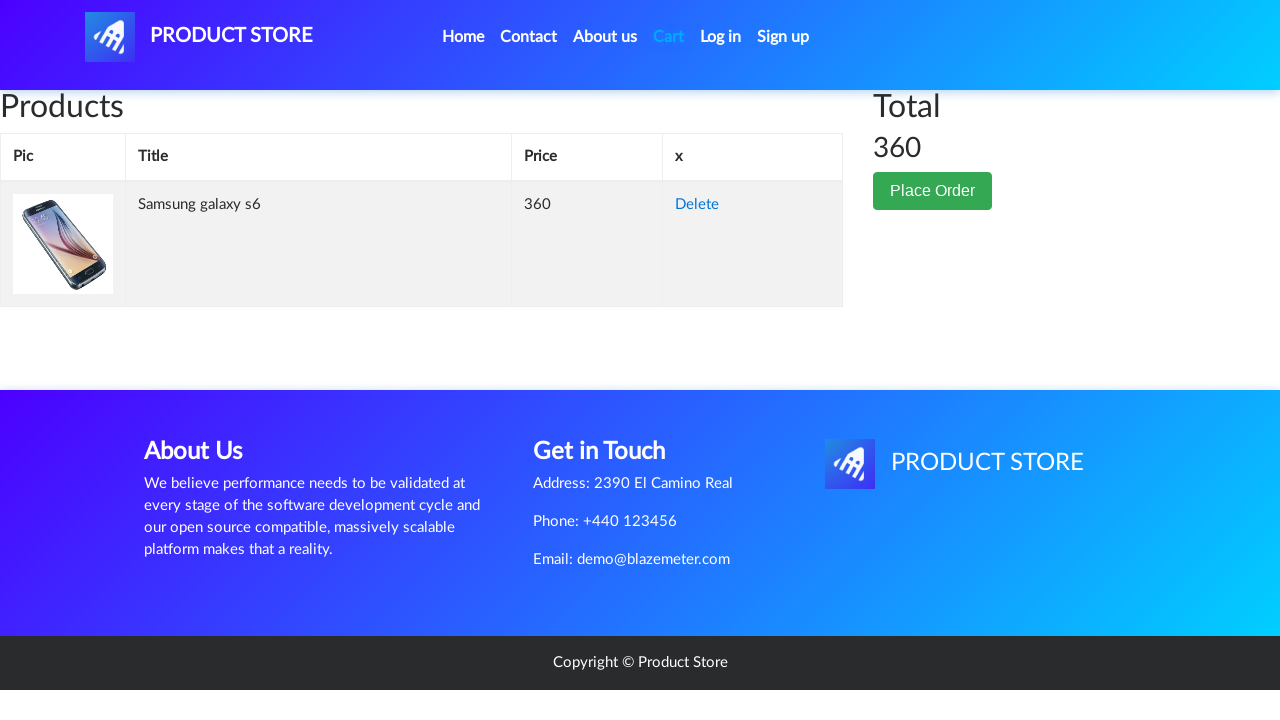